Tests radio button selection by iterating through radio buttons and clicking the one with value "radio3"

Starting URL: https://rahulshettyacademy.com/AutomationPractice/

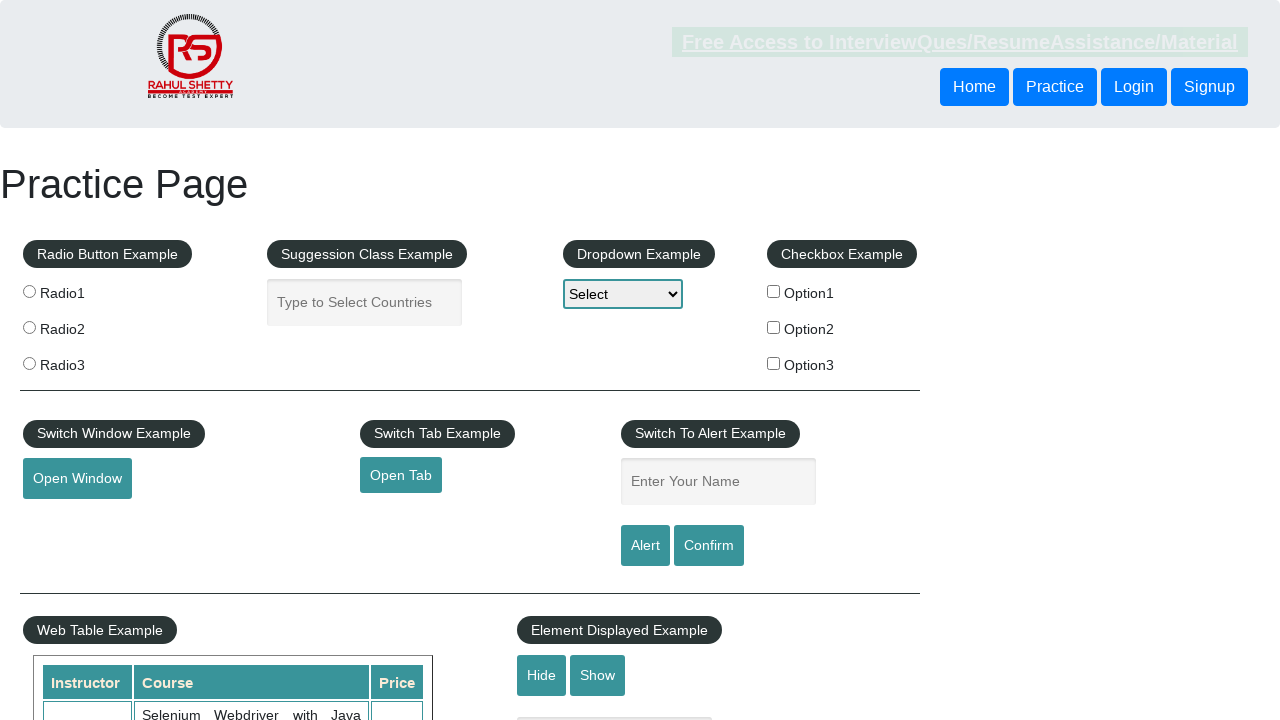

Clicked radio button with value 'radio3' at (29, 363) on input[type='radio'][value='radio3']
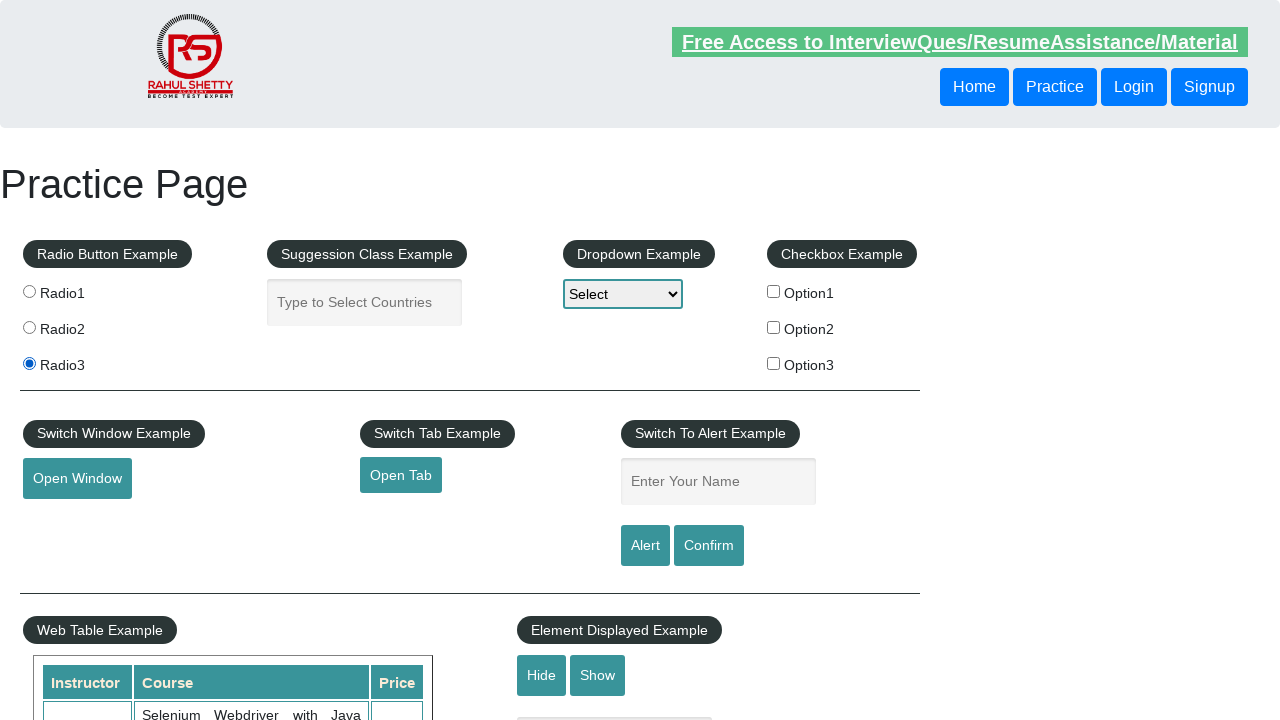

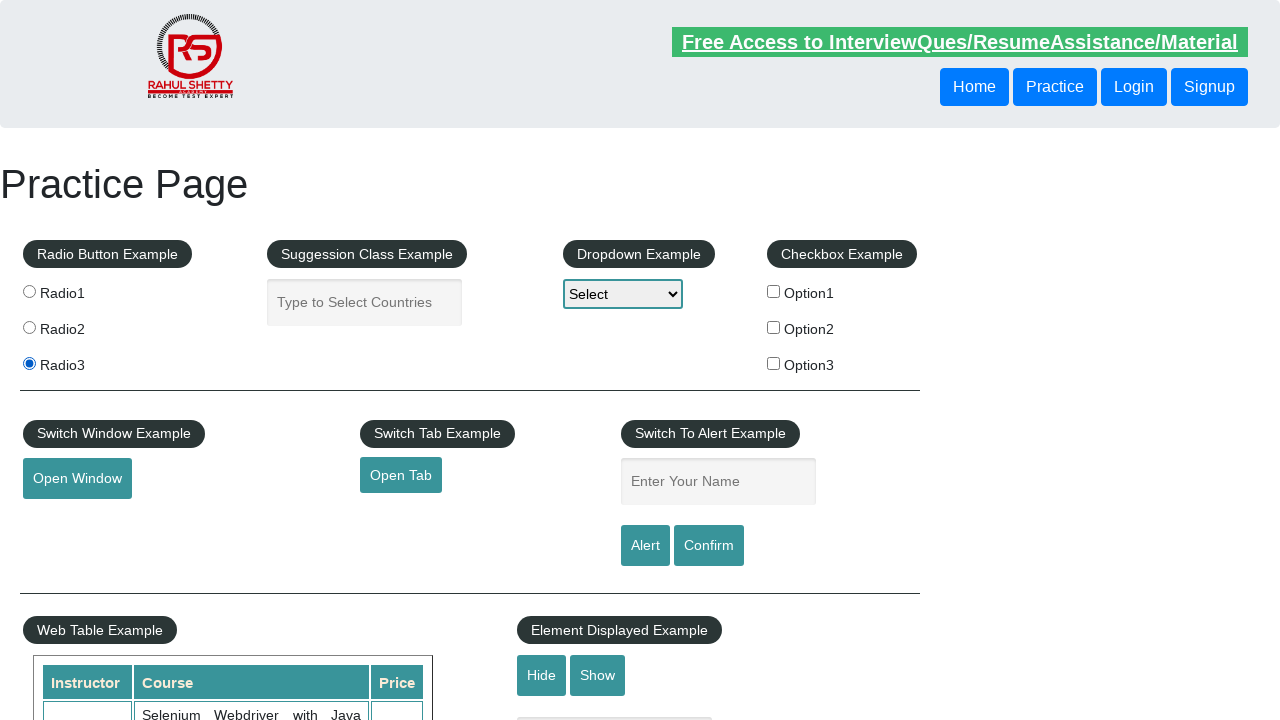